Tests radio button functionality by selecting the 'Impressive' option and verifying the selection is displayed.

Starting URL: https://demoqa.com/radio-button

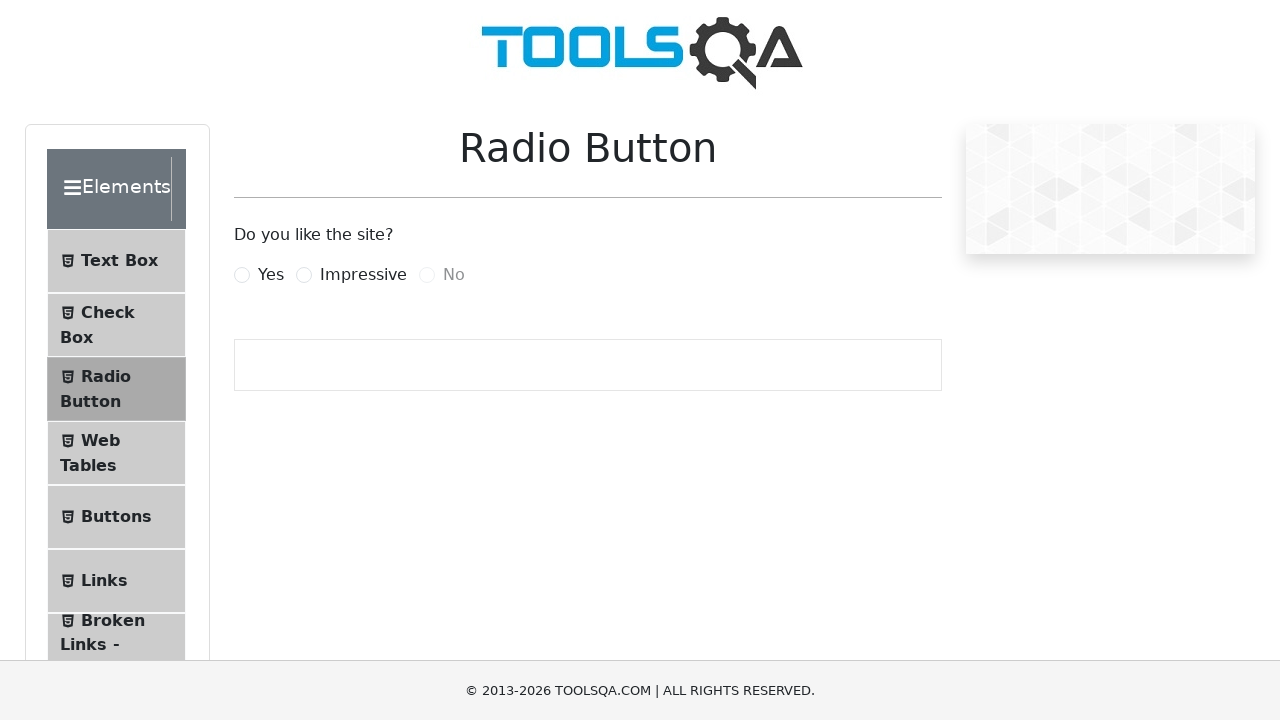

Selected 'Impressive' radio button option at (363, 275) on text=Impressive
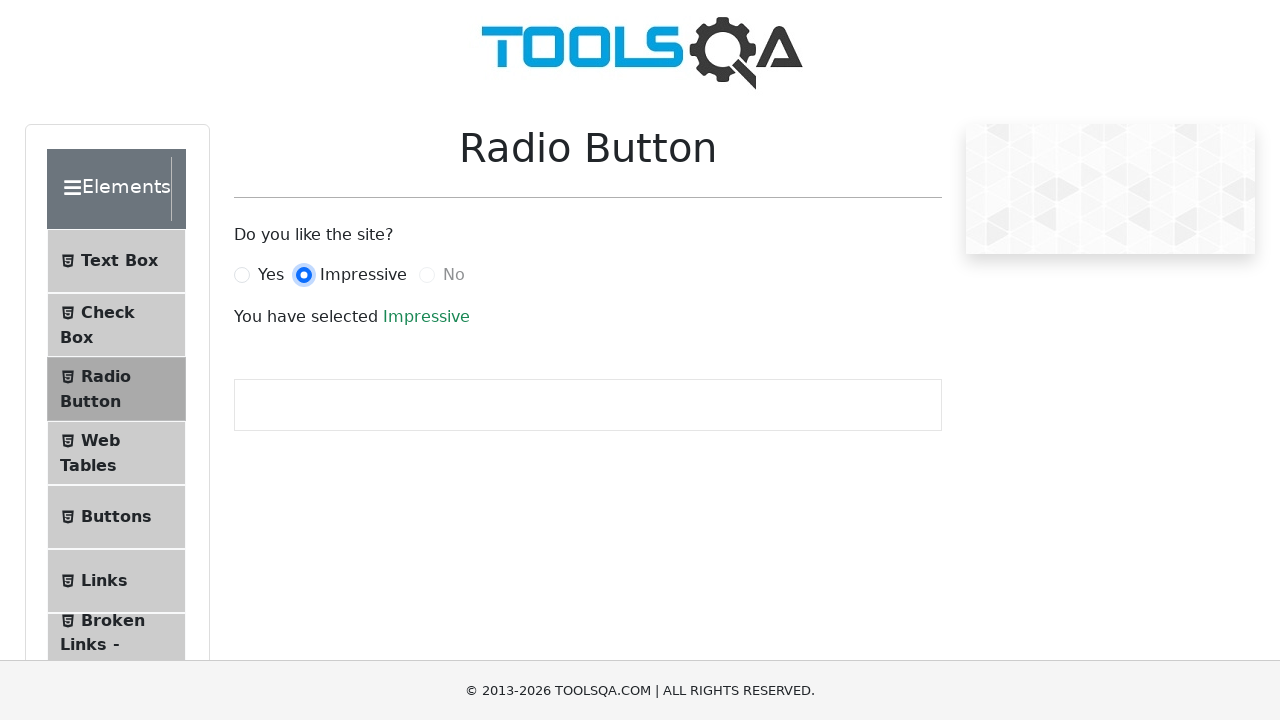

Verified success message appeared confirming radio button selection
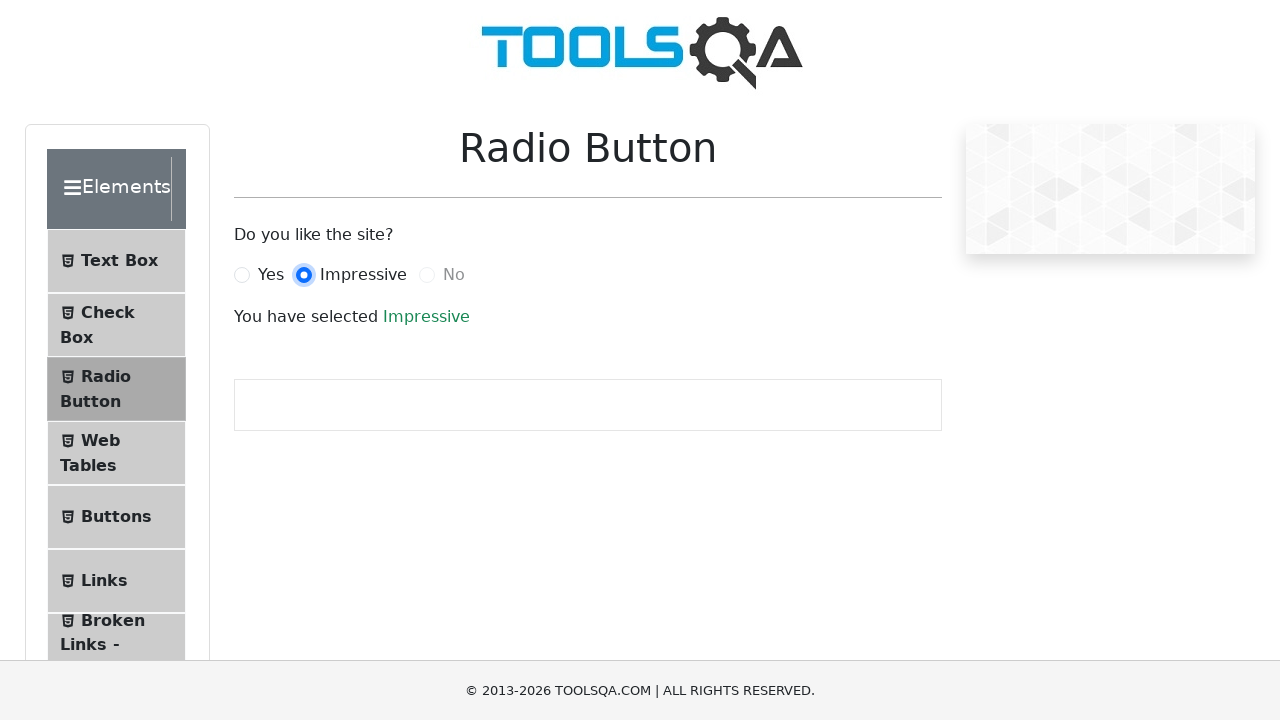

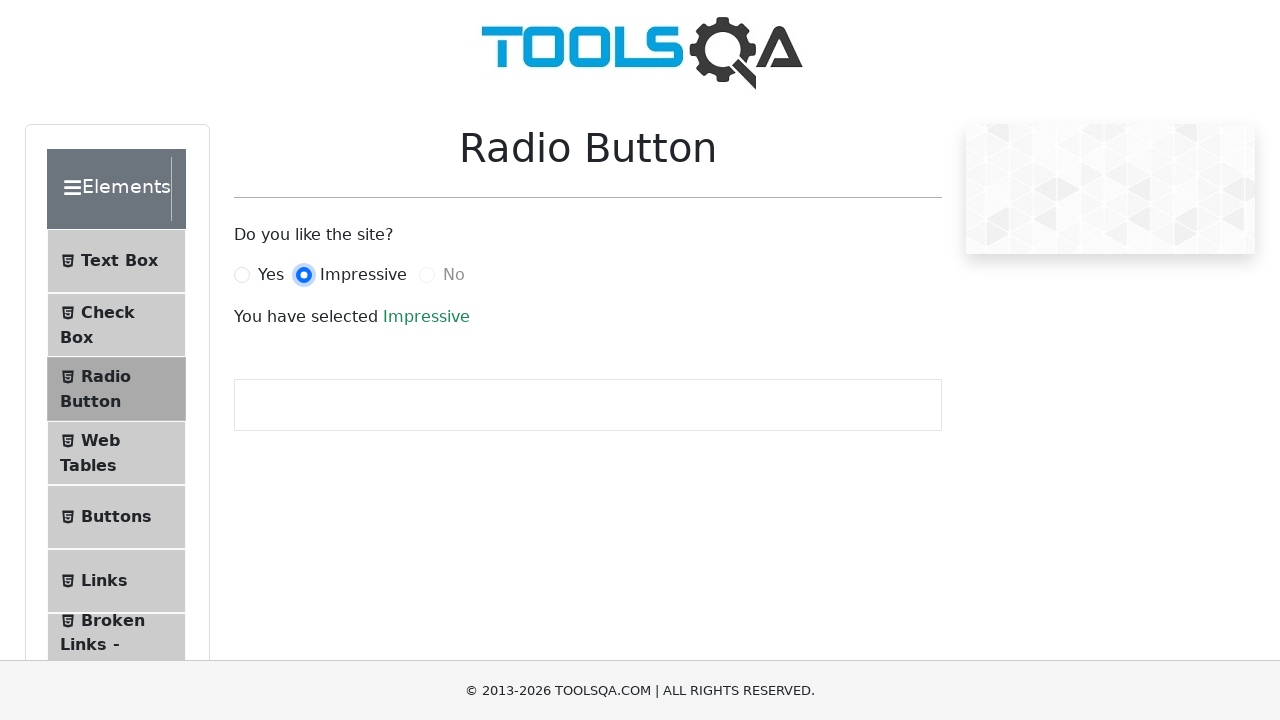